Searches for weather/climate information by entering a zipcode in the search form and submitting it

Starting URL: https://weatherstreet.com/weather-forecast/weather_lookup.htm

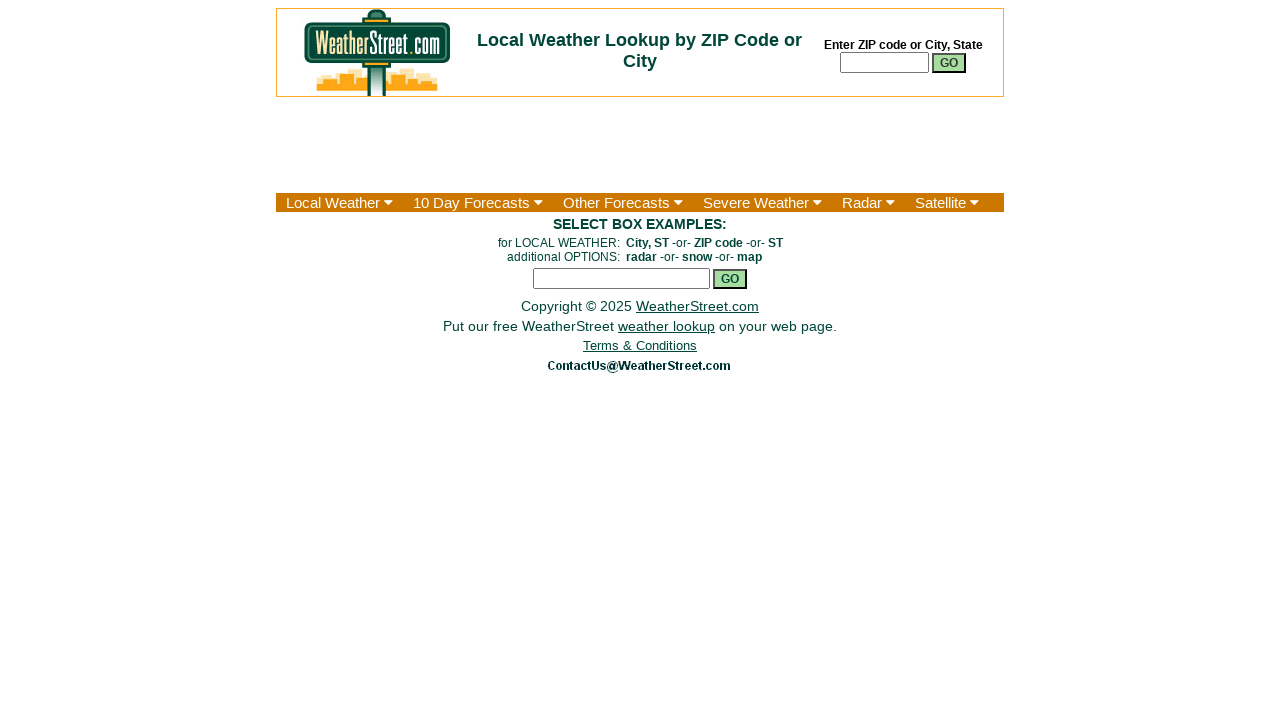

Filled zipcode search box with '20500' on body > table:nth-child(5) > tbody > tr:nth-child(3) > td > form > input[type=tex
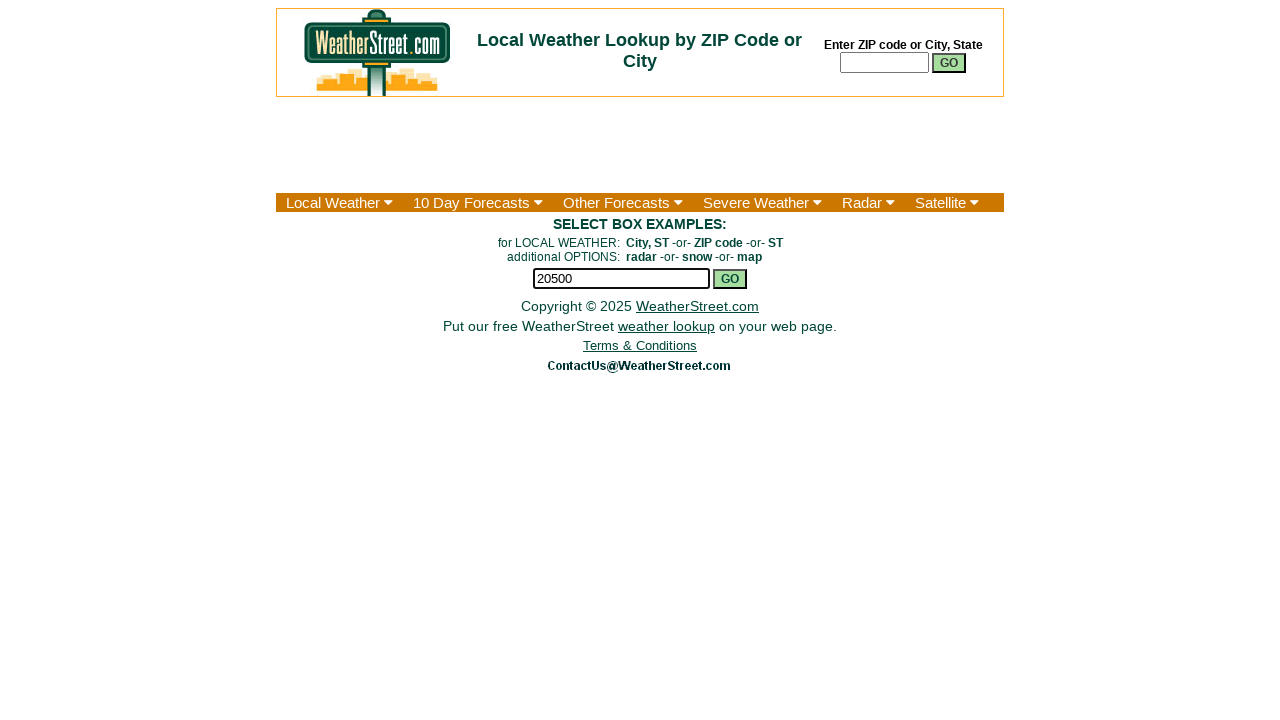

Clicked submit button to search for weather data at (730, 279) on body > table:nth-child(5) > tbody > tr:nth-child(3) > td > form > input[type=sub
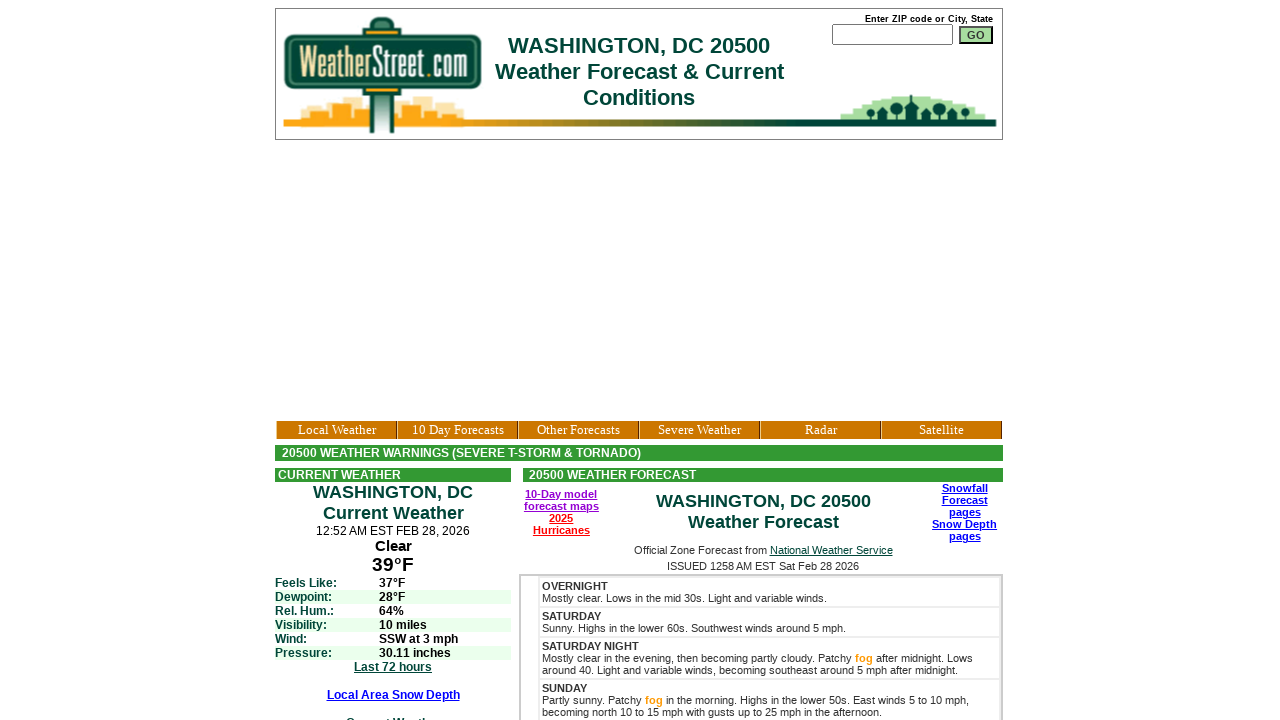

Weather results loaded and network idle
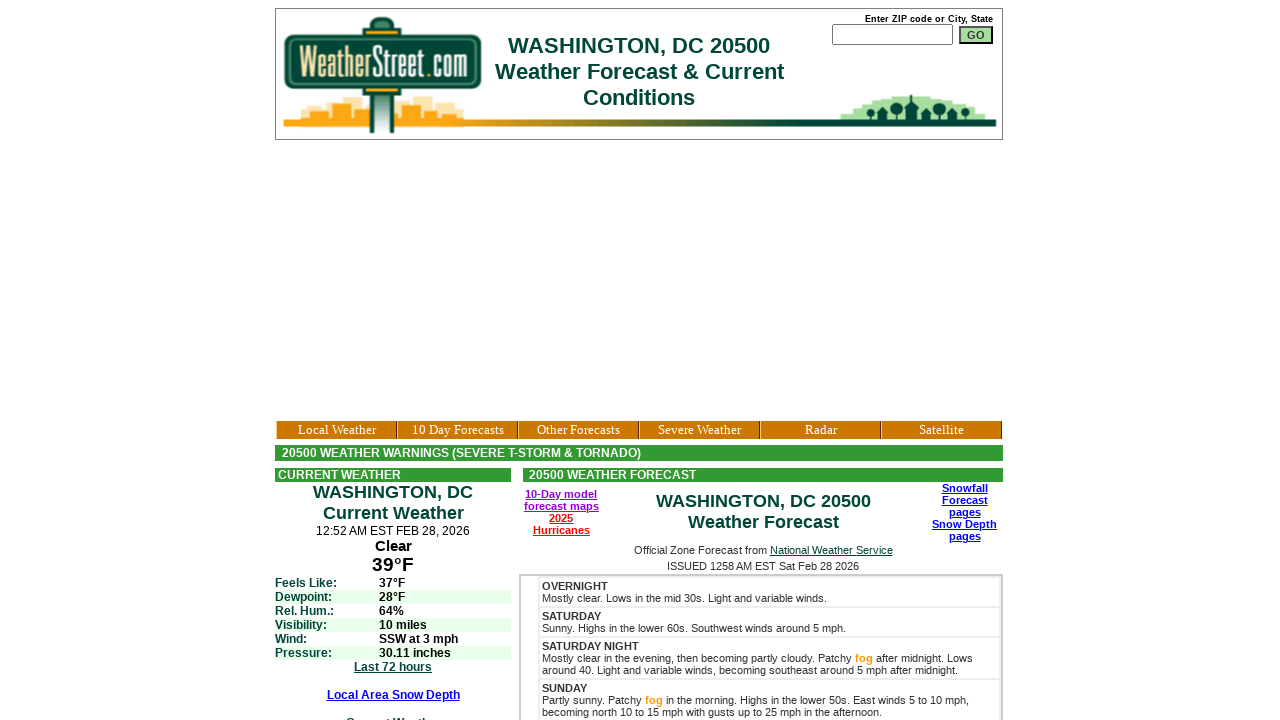

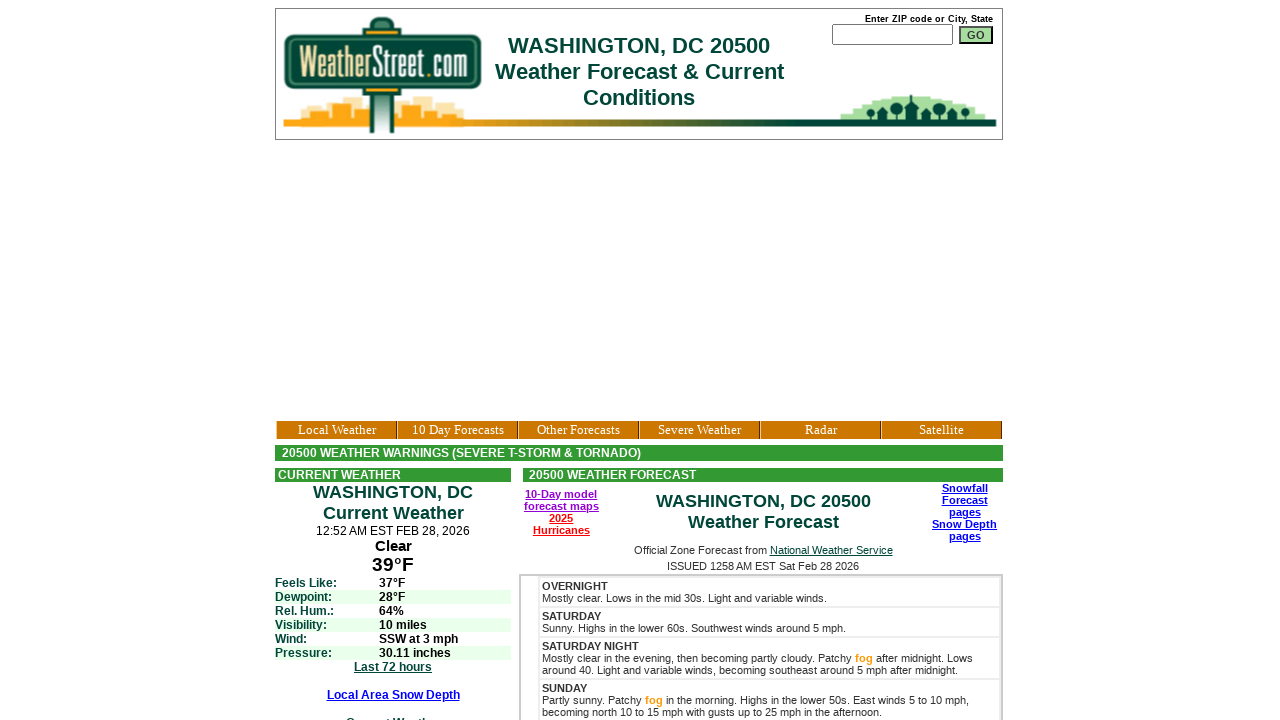